Navigates to the login/signup page and verifies that the "New User Signup!" heading is visible

Starting URL: https://automationexercise.com/

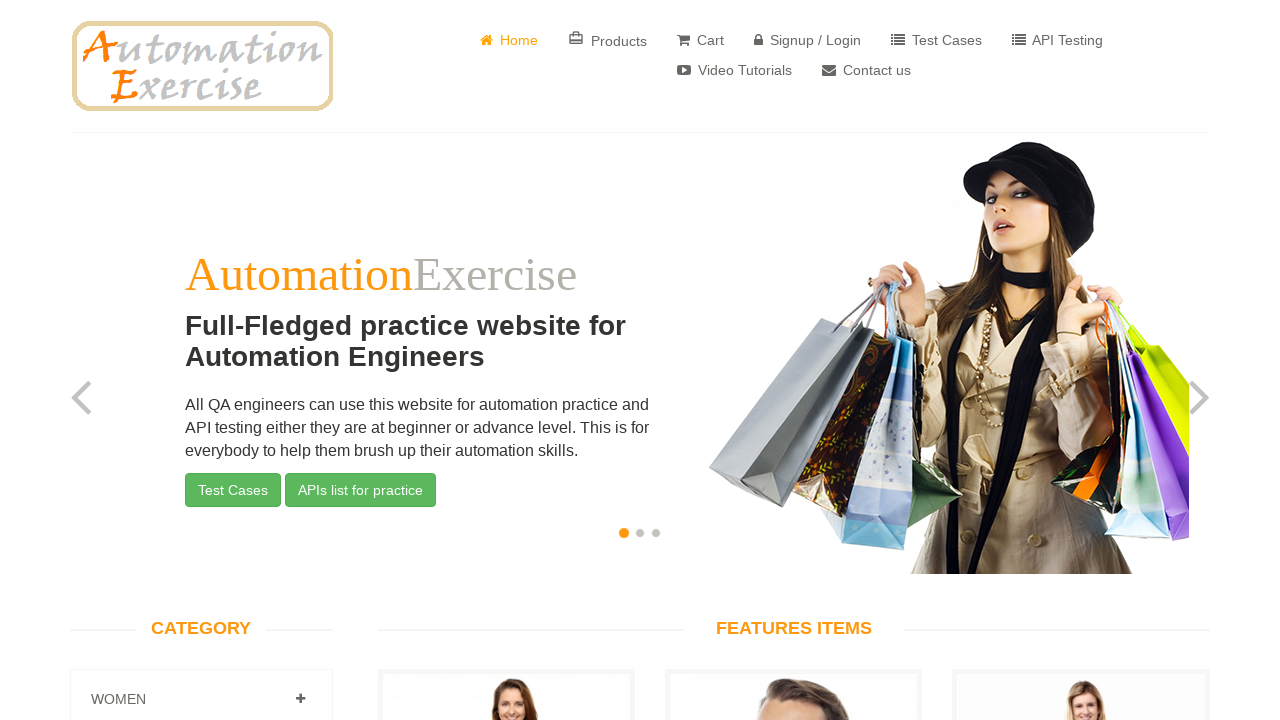

Clicked on Signup/Login link at (808, 40) on a[href='/login']
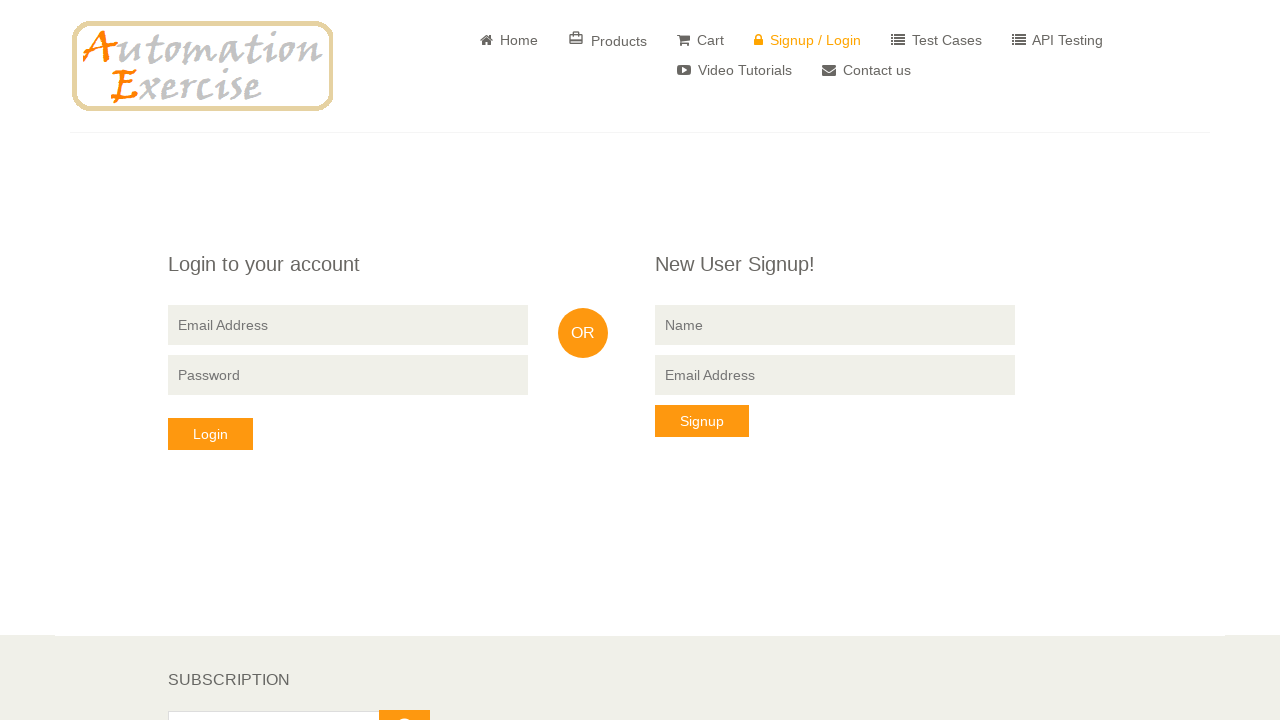

Verified 'New User Signup!' heading is visible on login/signup page
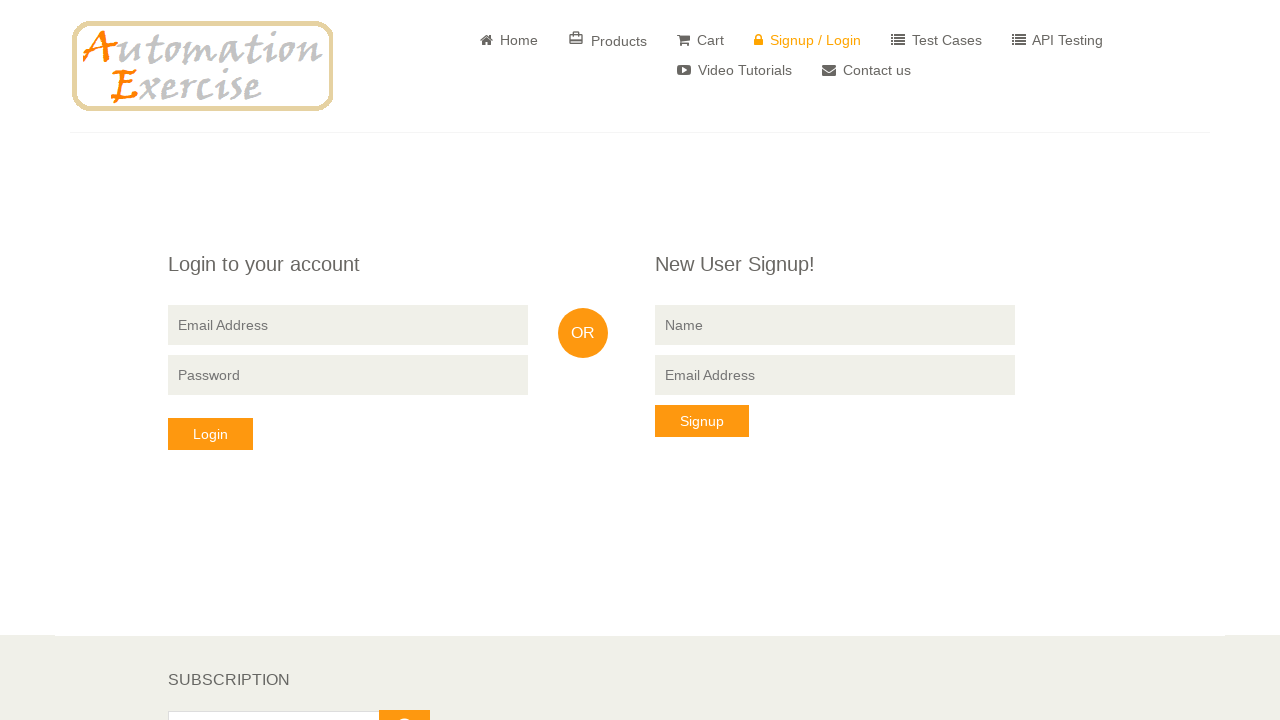

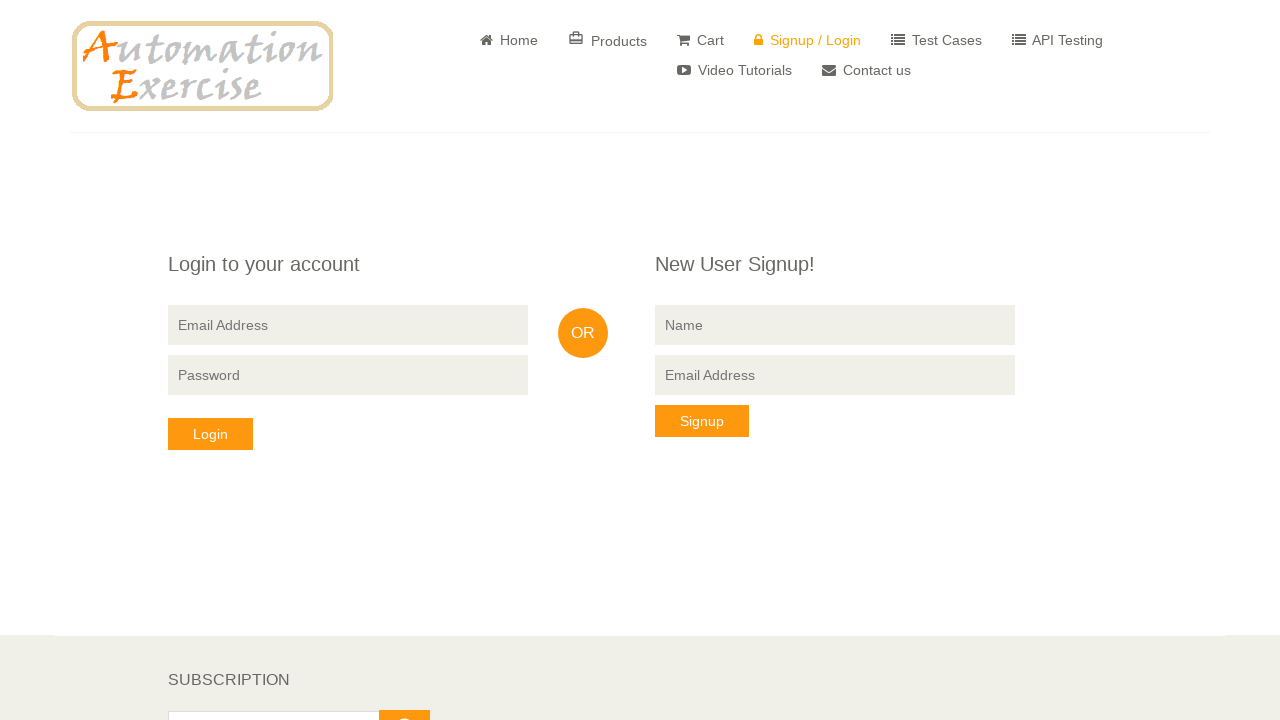